Tests the search functionality on Youla marketplace by entering a product search term, submitting the search, and verifying that product results are displayed.

Starting URL: https://youla.ru/sankt-peterburg

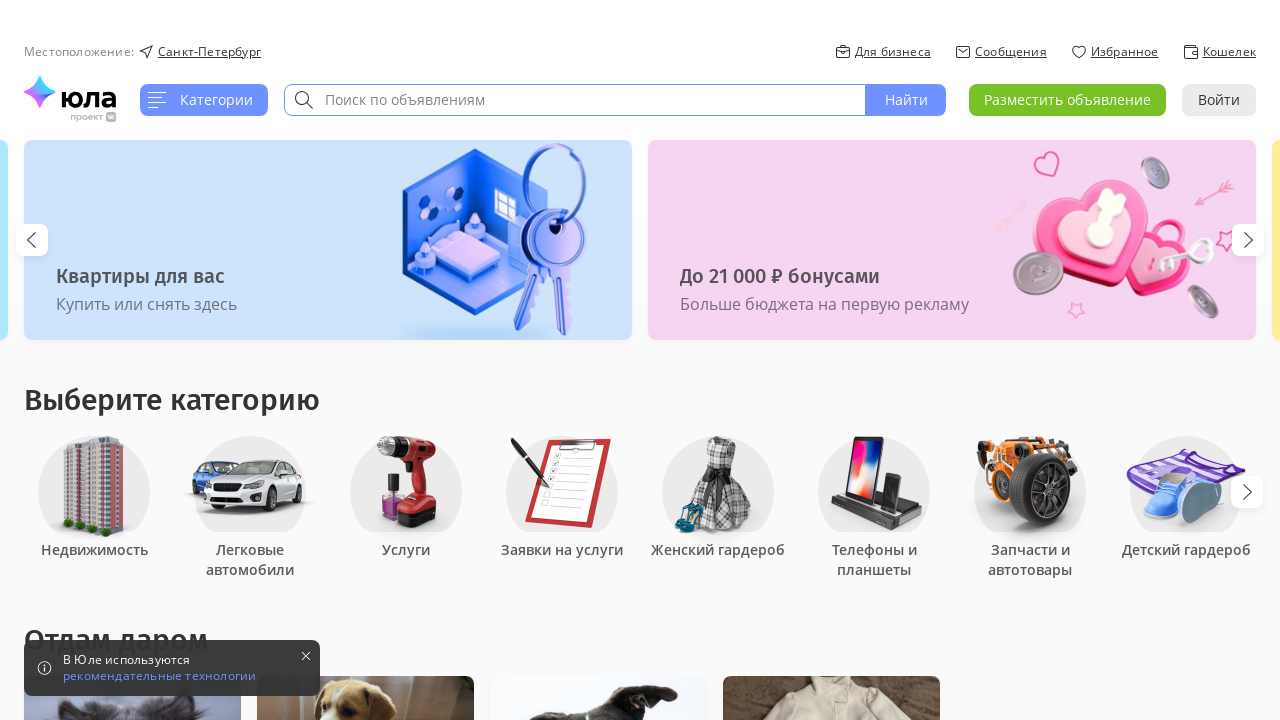

Filled search input with product query 'ноутбуки' on #downshift-0-input
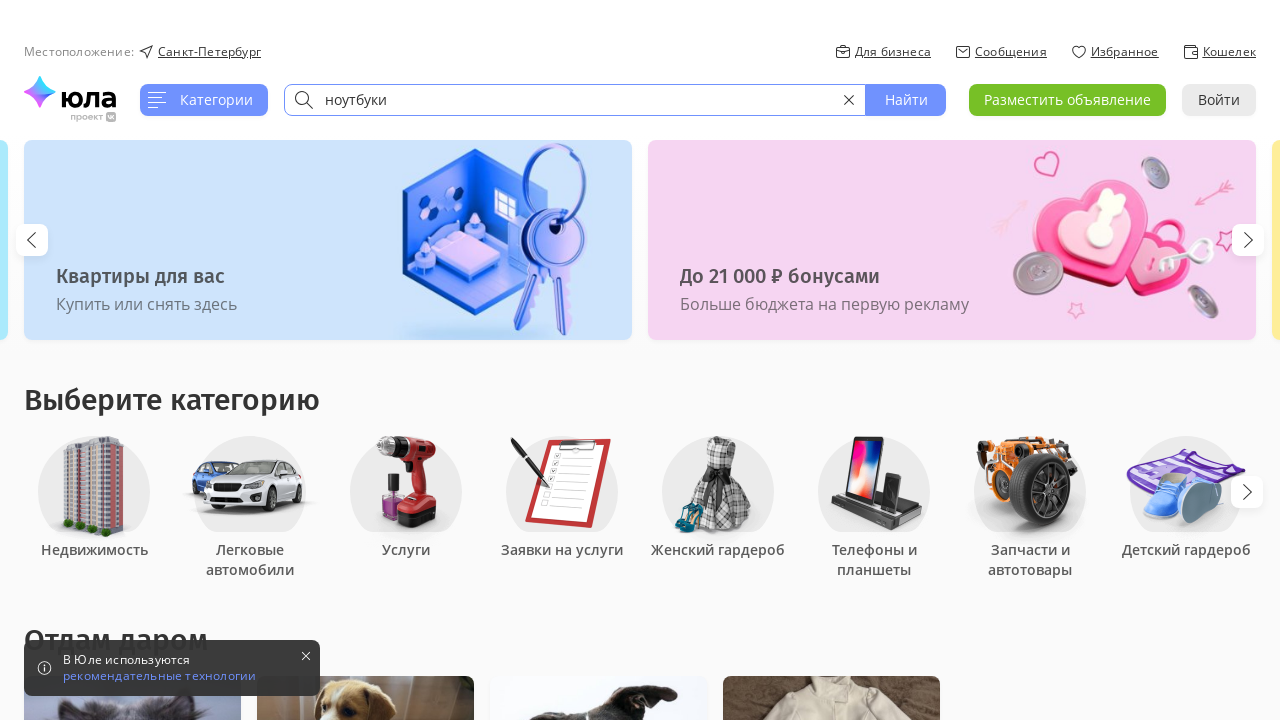

Pressed Enter to submit the search on #downshift-0-input
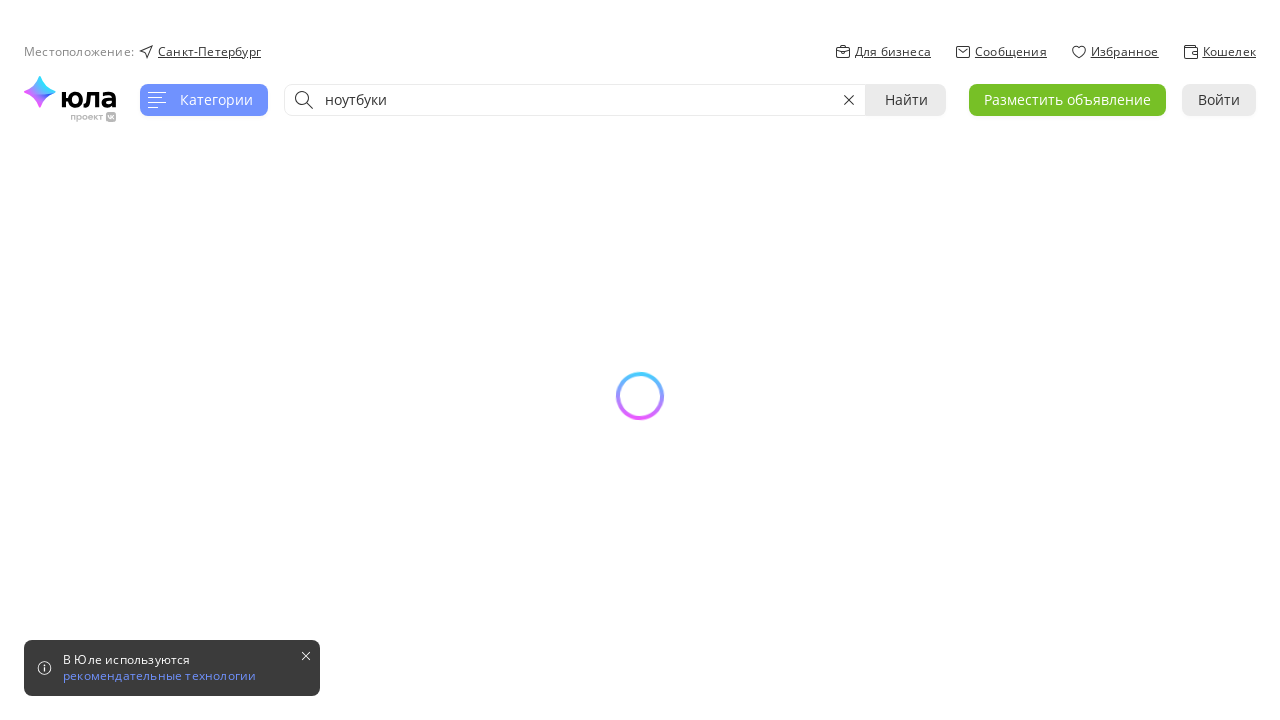

Product cards appeared in search results
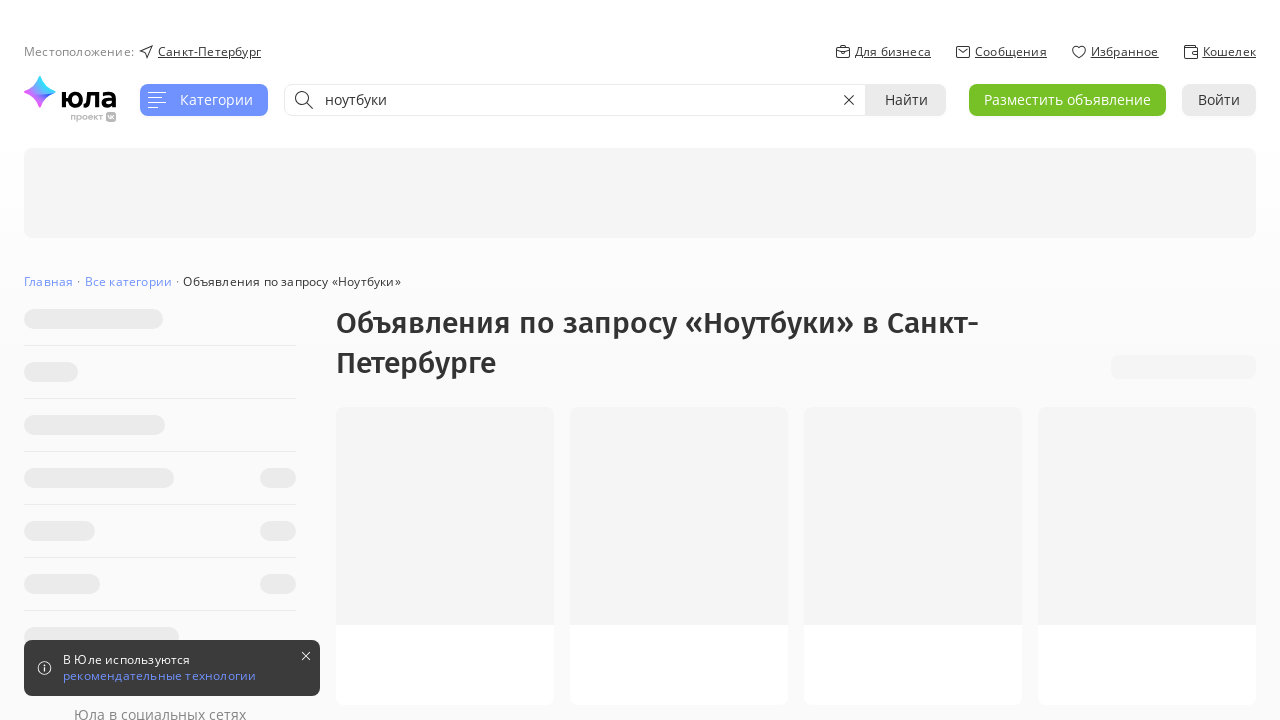

Scrolled down to load more results
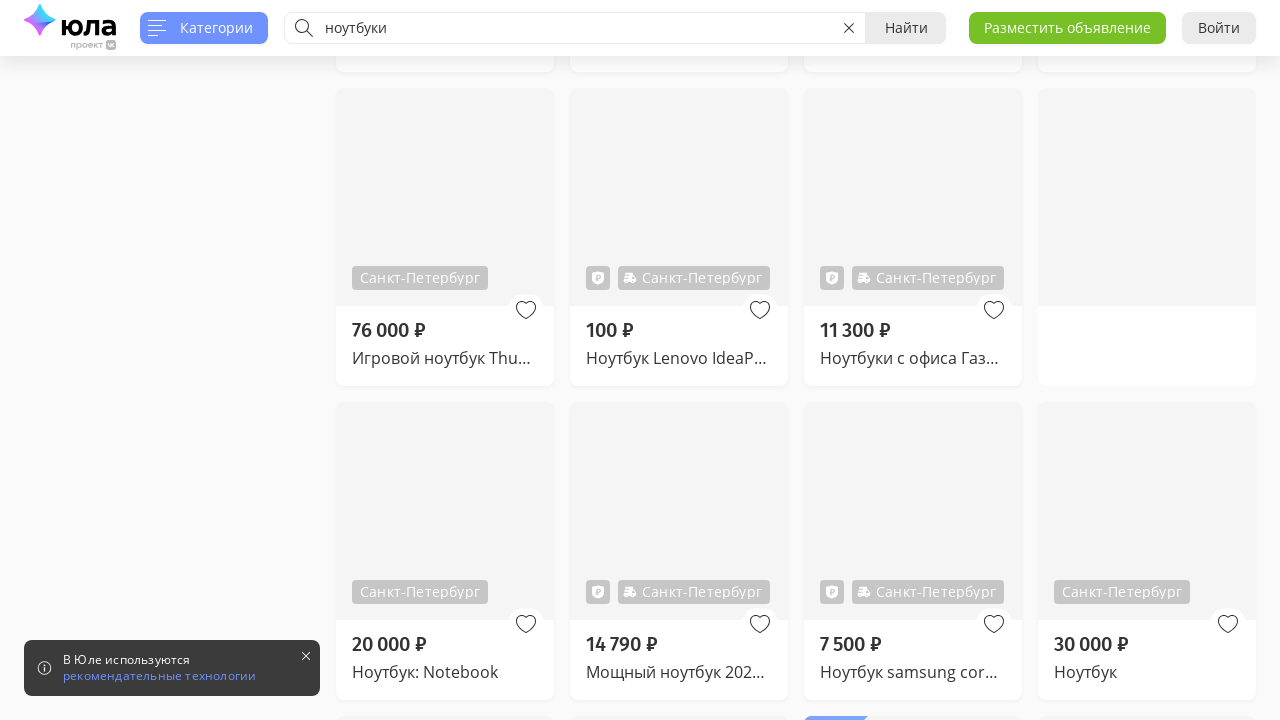

Waited for additional content to load
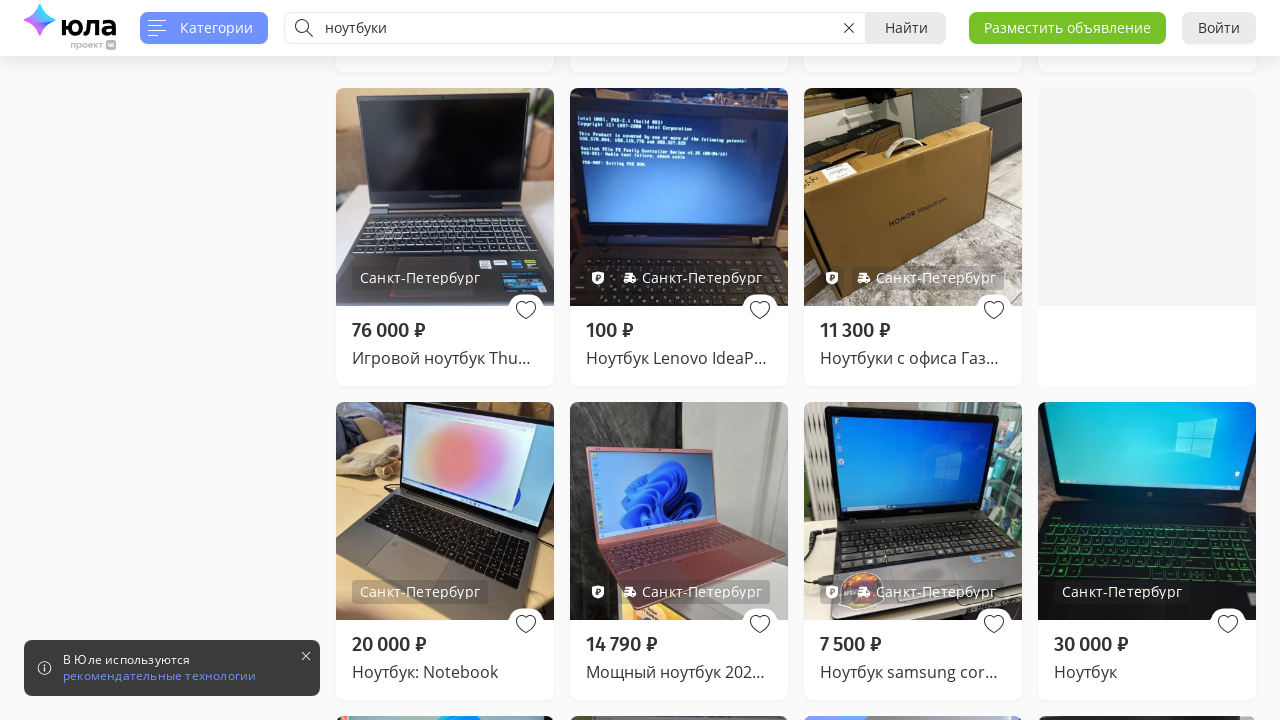

Verified product names are displayed in search results
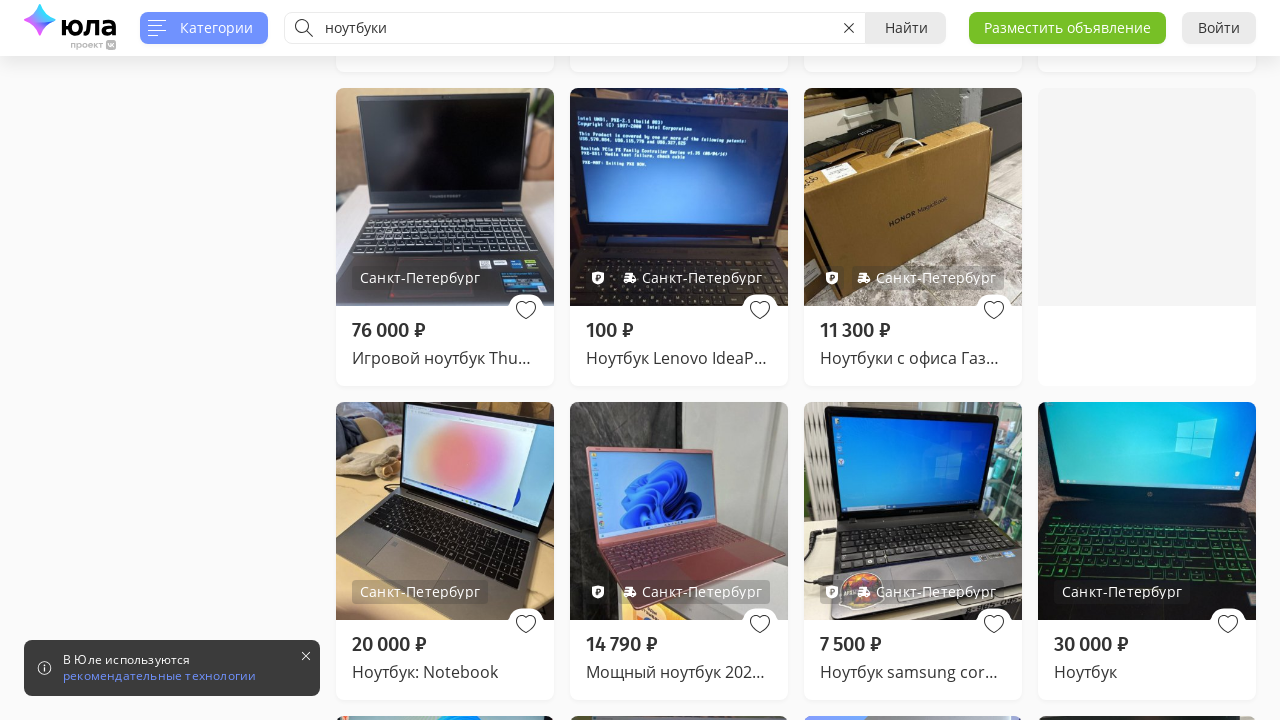

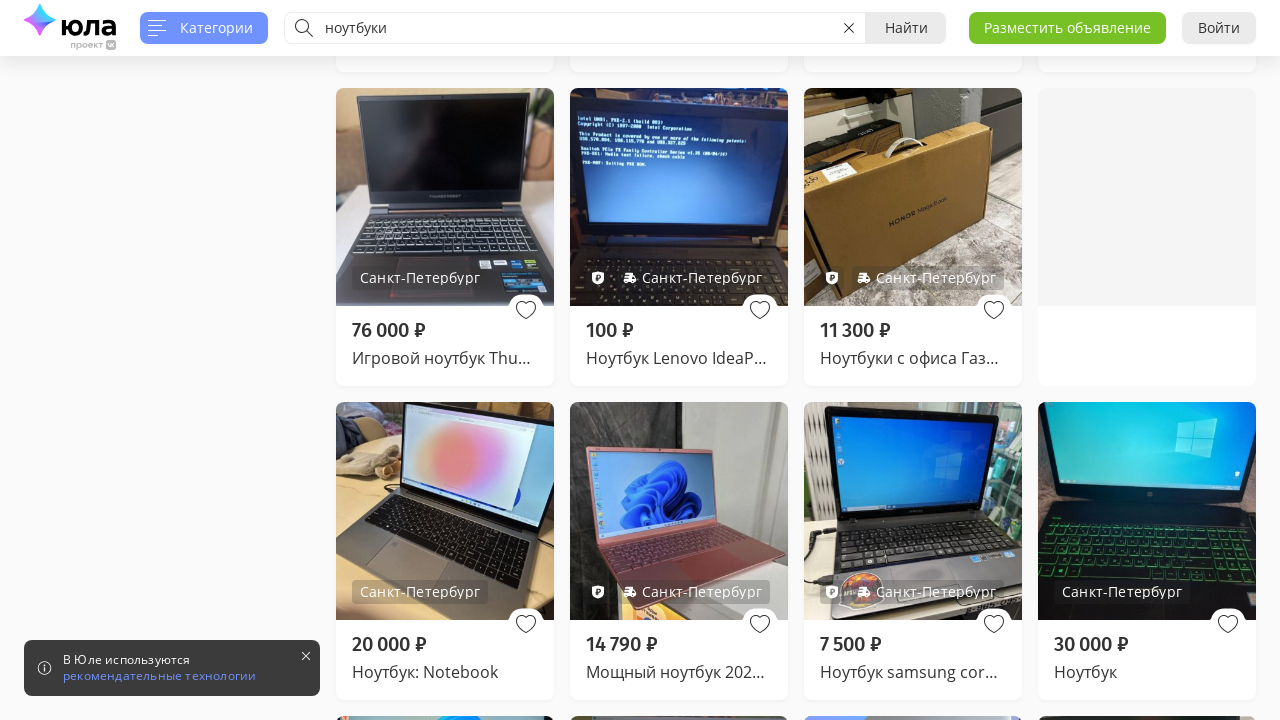